Tests form filling functionality by entering name, email, phone number, and address into a practice form

Starting URL: https://testautomationpractice.blogspot.com/

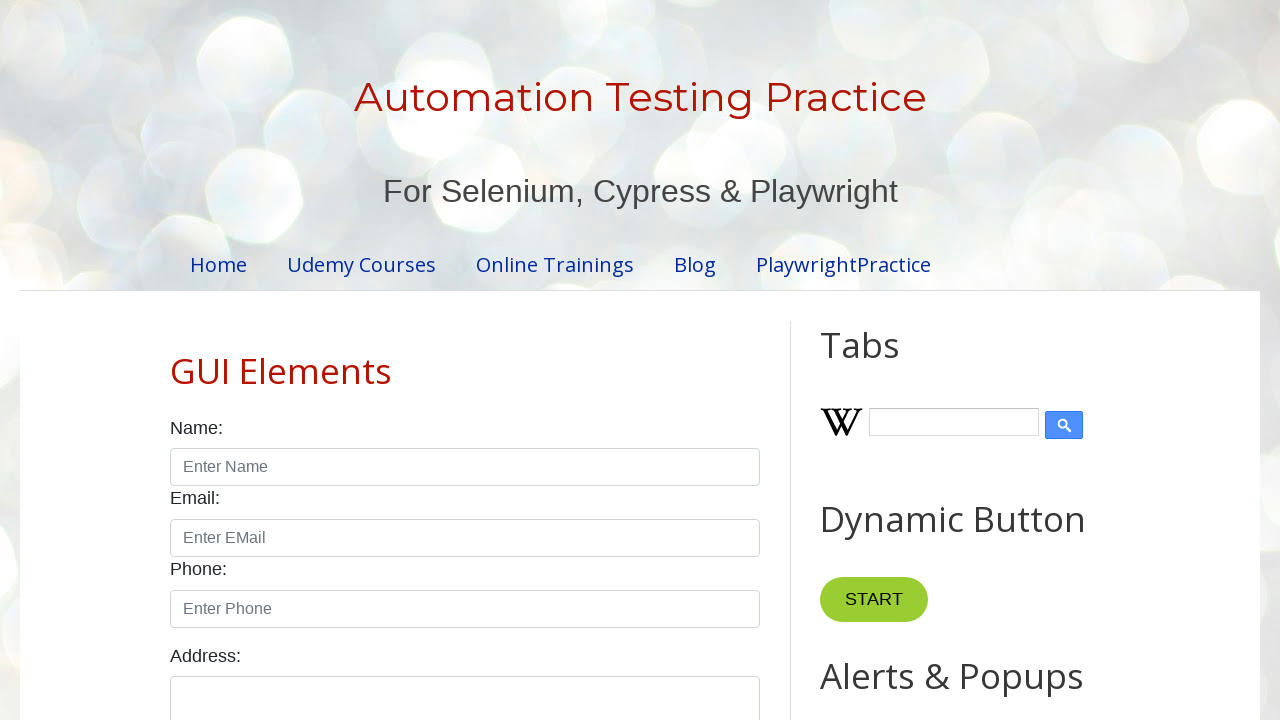

Filled name field with 'John Smith' on //input[starts-with(@id,'name')]
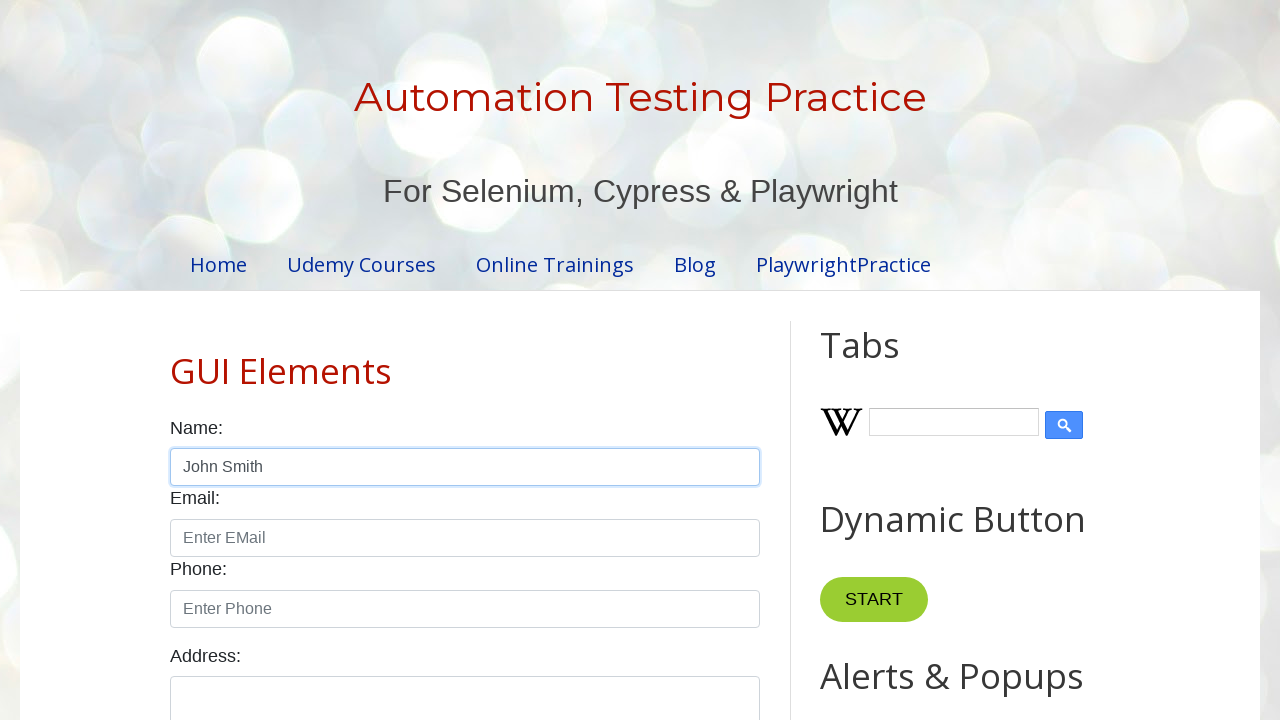

Filled email field with 'john.smith@example.com' on //input[starts-with(@id,'email')]
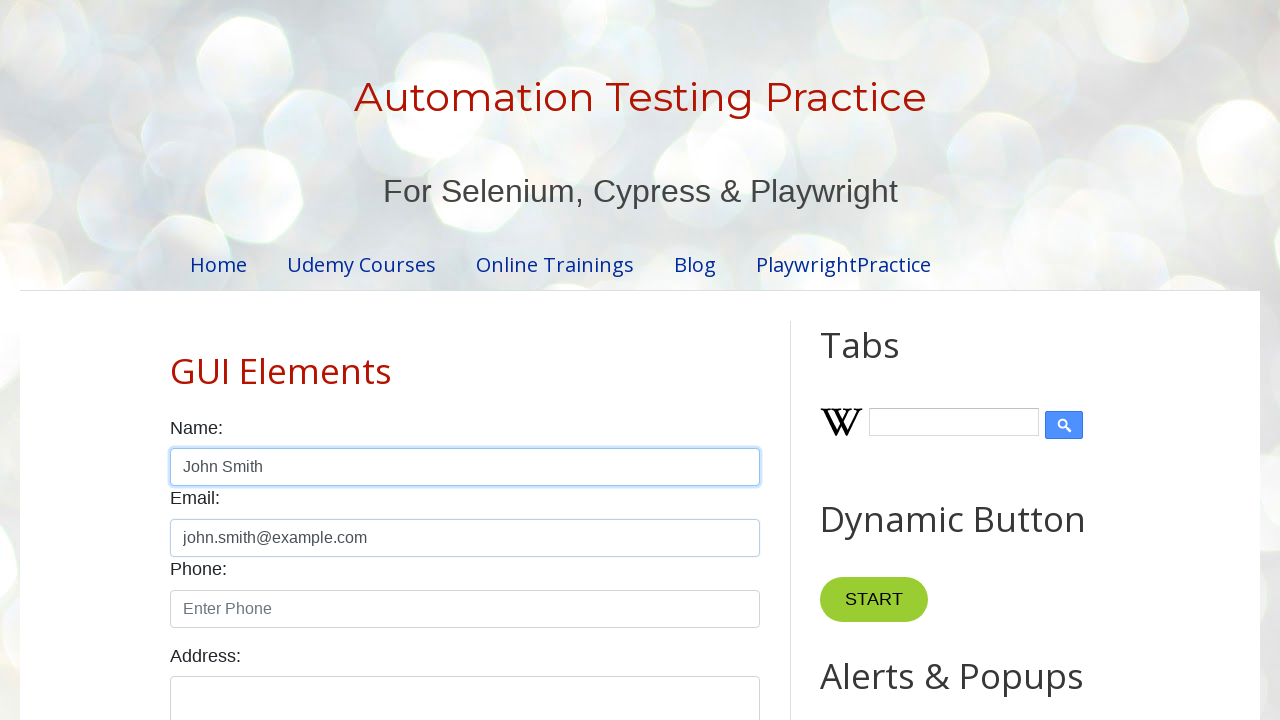

Filled phone number field with '9876543210' on //input[starts-with(@id,'phone')]
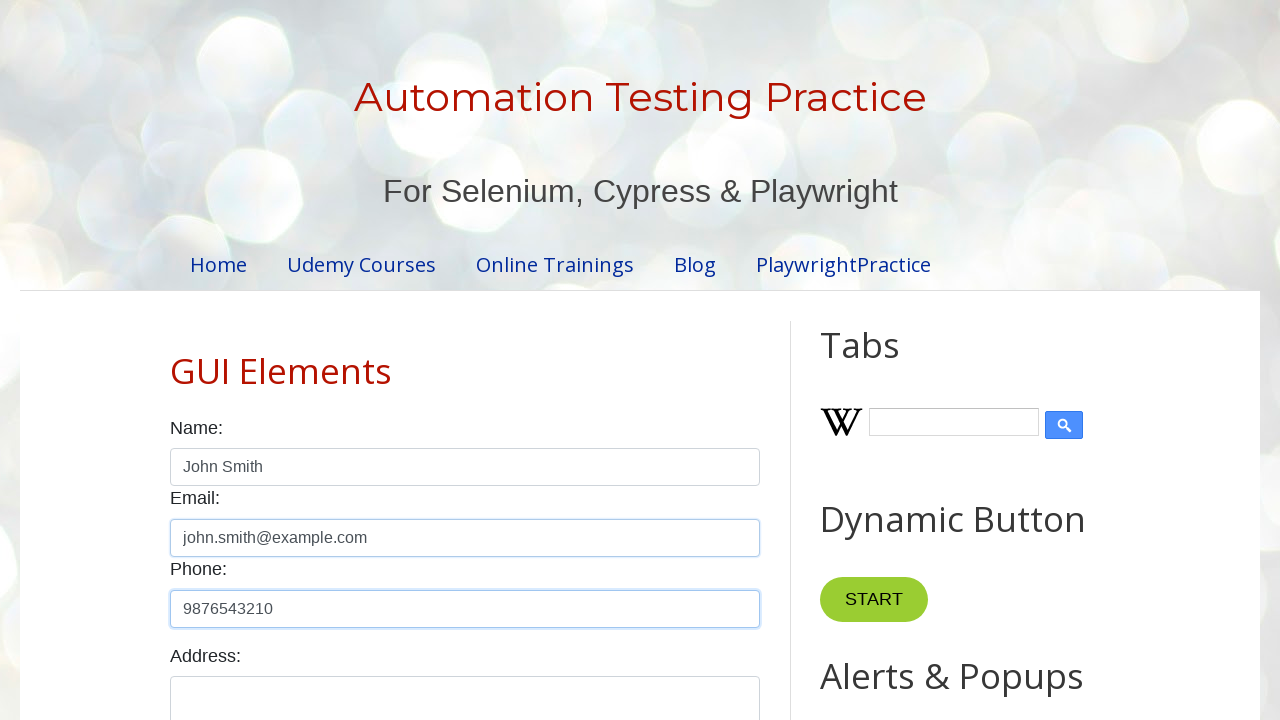

Filled address field with '123 Main Street, New York' on //textarea[starts-with(@id,'textarea')]
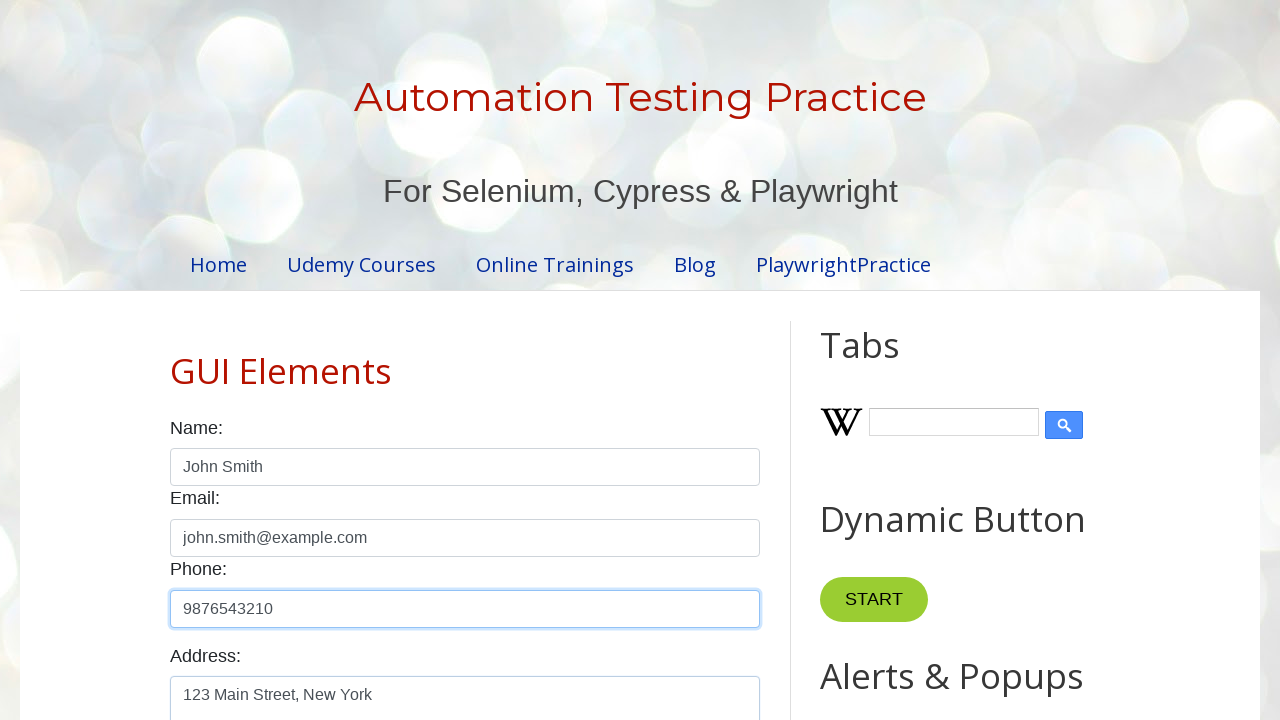

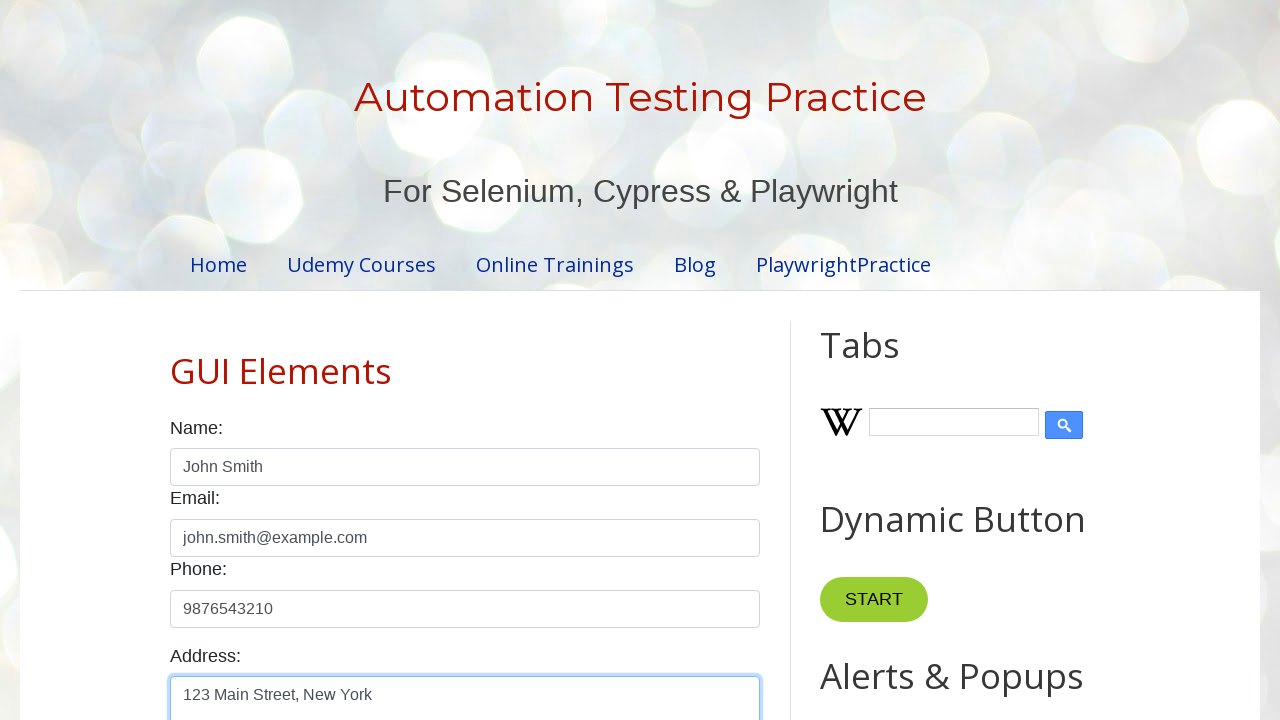